Tests alert handling by clicking a button that triggers a confirmation dialog, accepting the alert, then reading a value from the page, calculating a result using a mathematical formula, and submitting the answer.

Starting URL: http://suninjuly.github.io/alert_accept.html

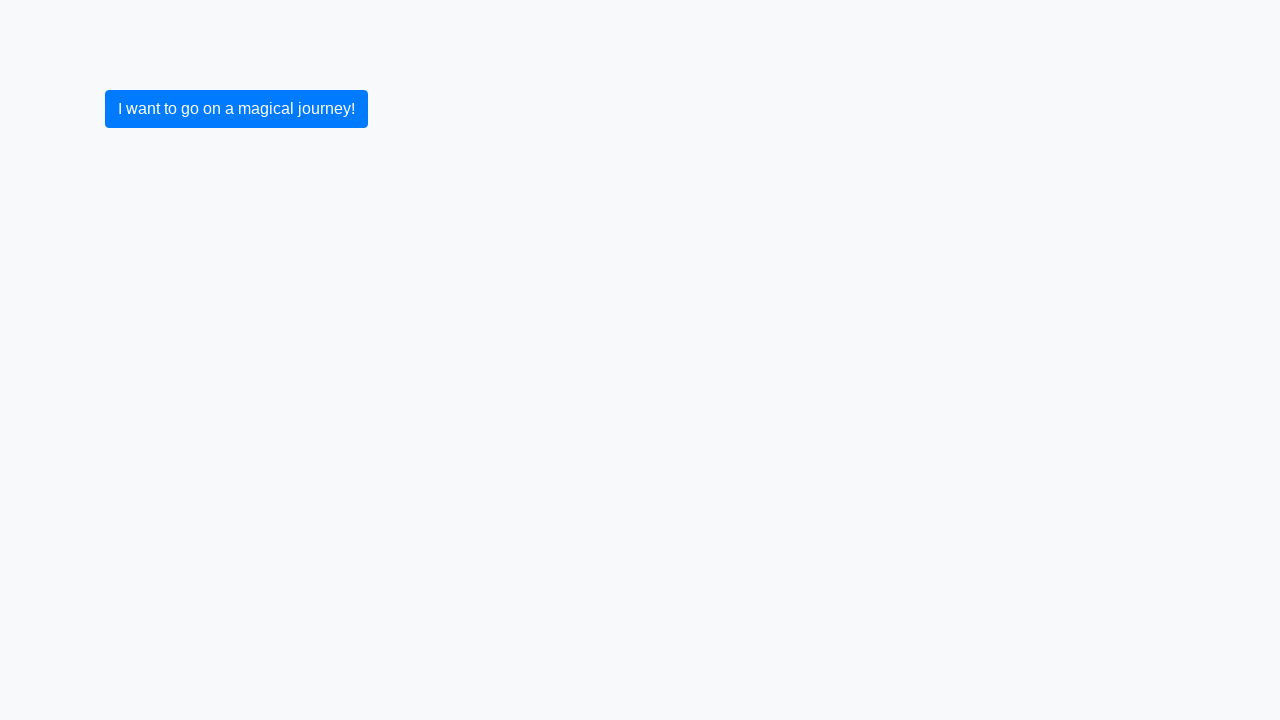

Set up dialog handler to accept alerts
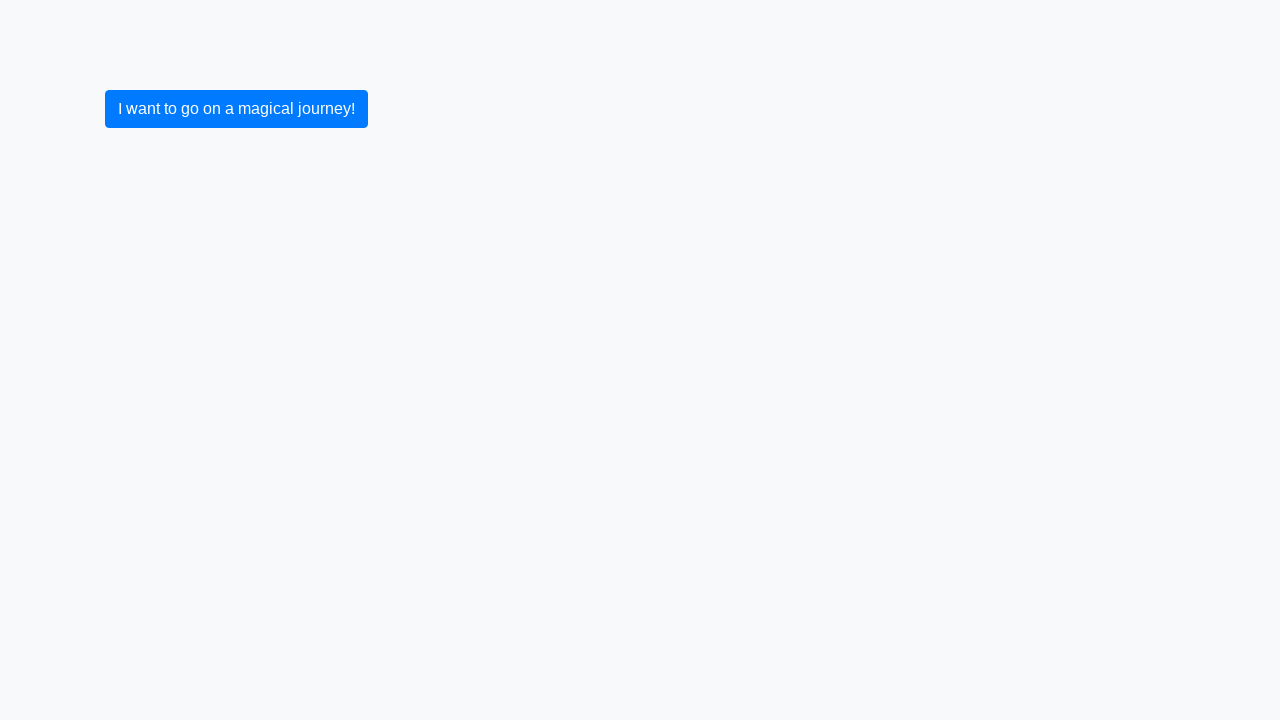

Clicked button to trigger confirmation dialog at (236, 109) on button
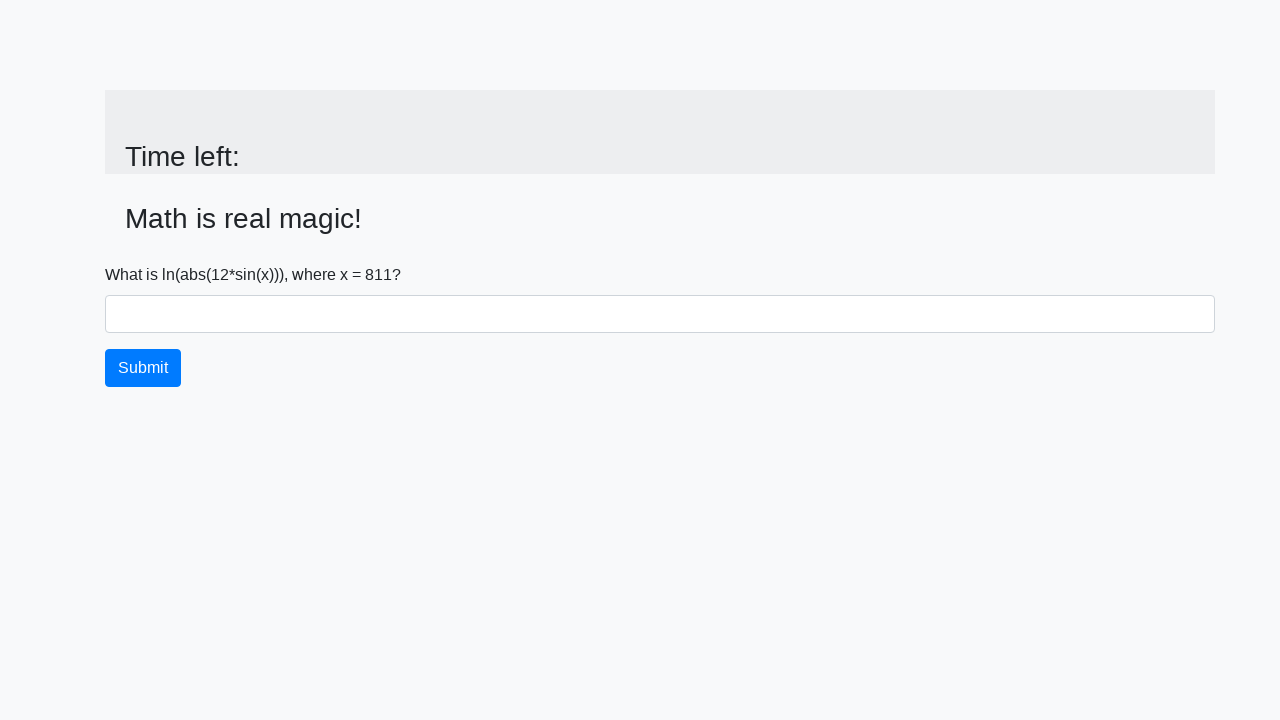

Input value element loaded after alert acceptance
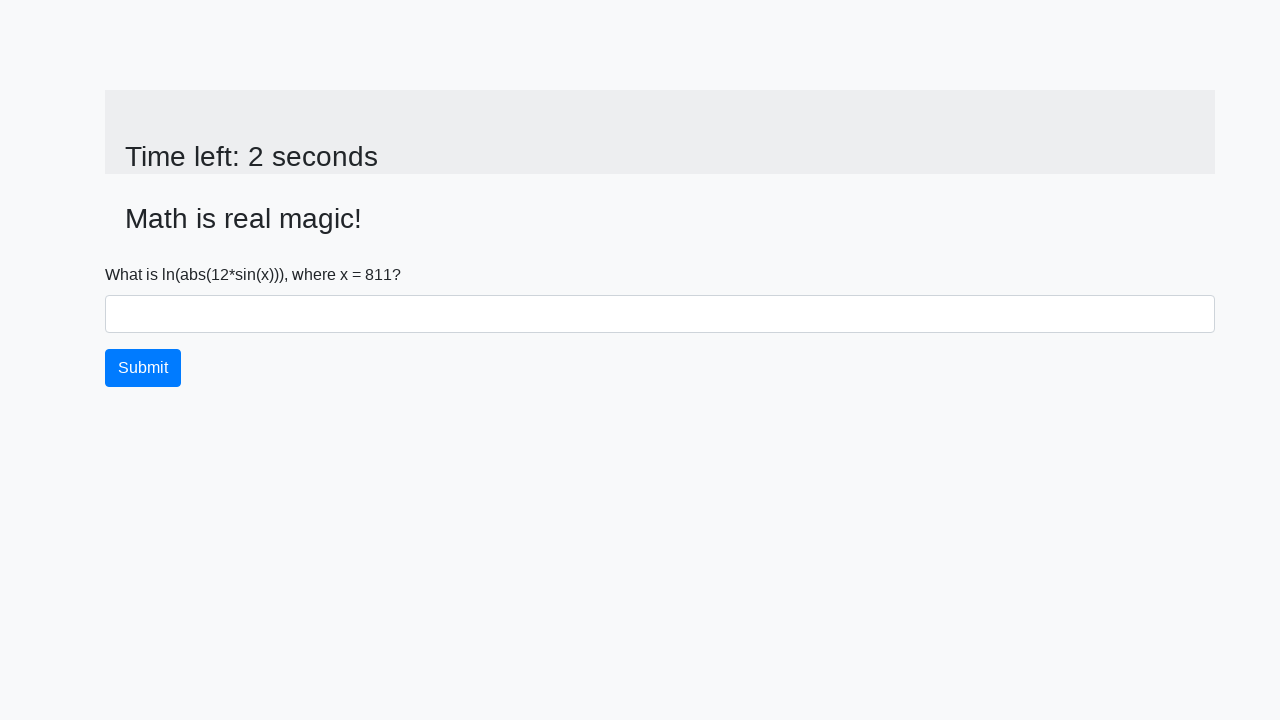

Retrieved input value from page: 811
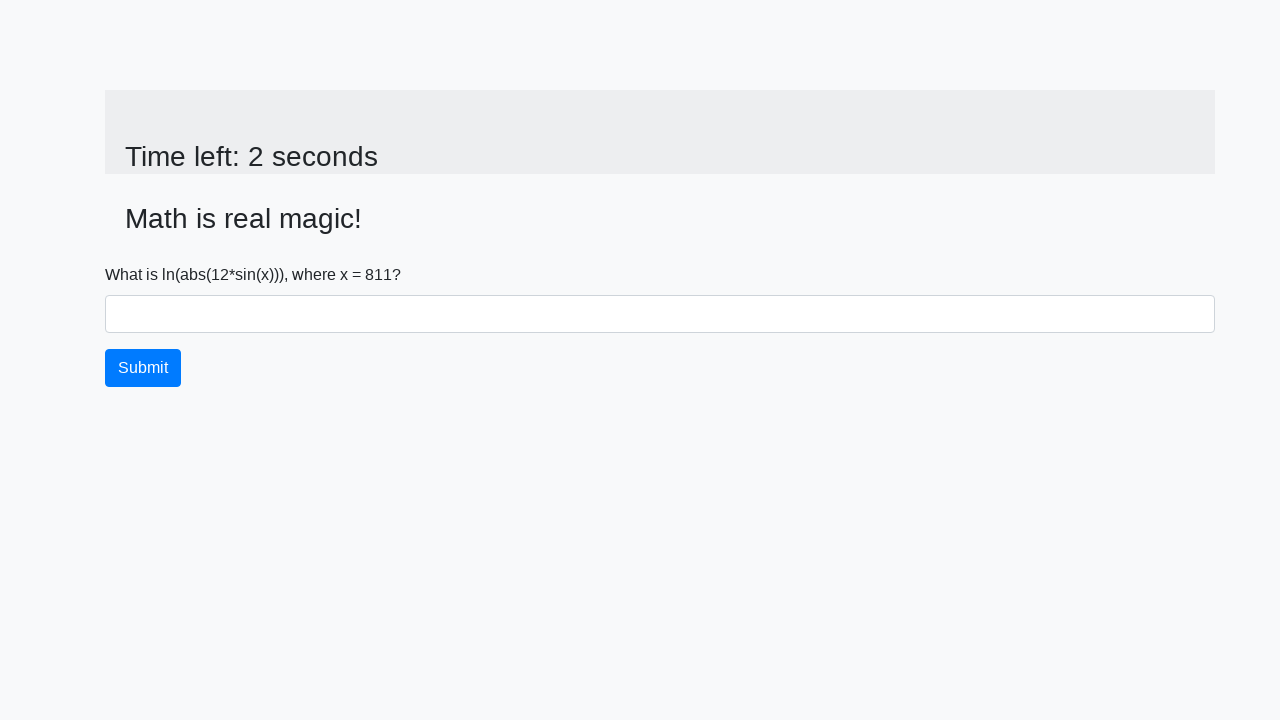

Calculated and filled answer field with result on #answer
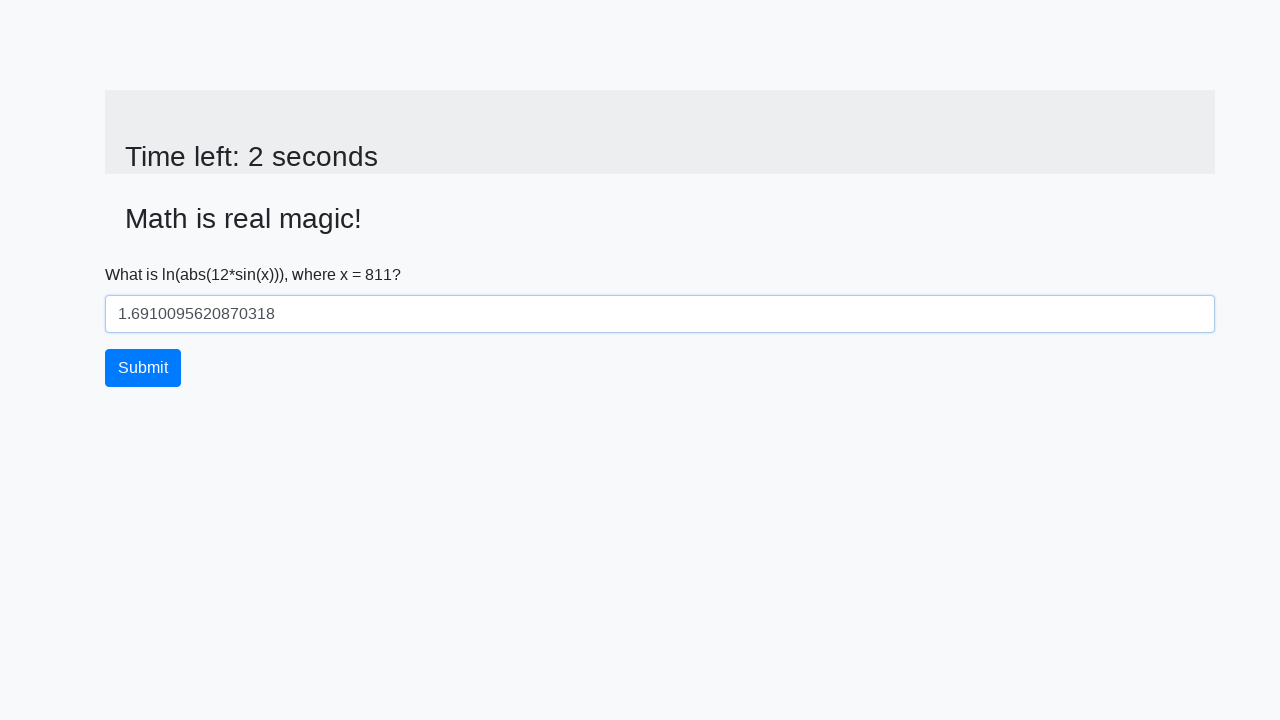

Clicked submit button to submit answer at (143, 368) on button
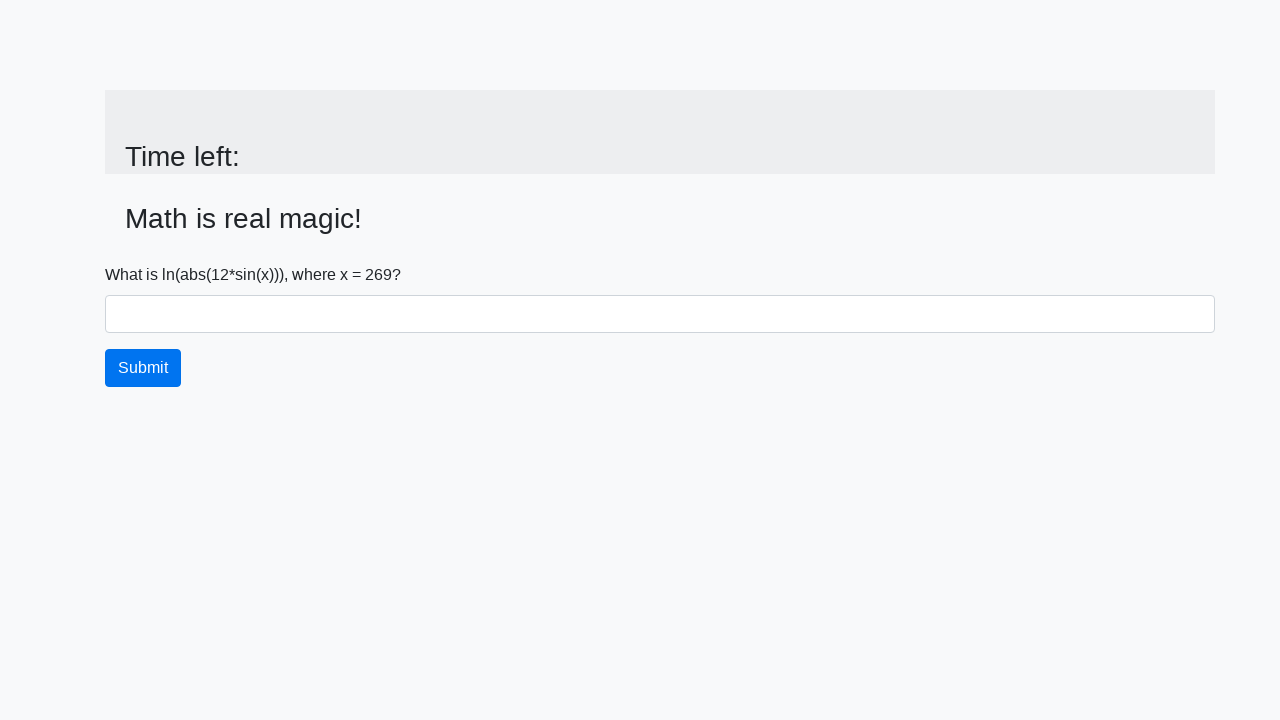

Waited 2 seconds for server response
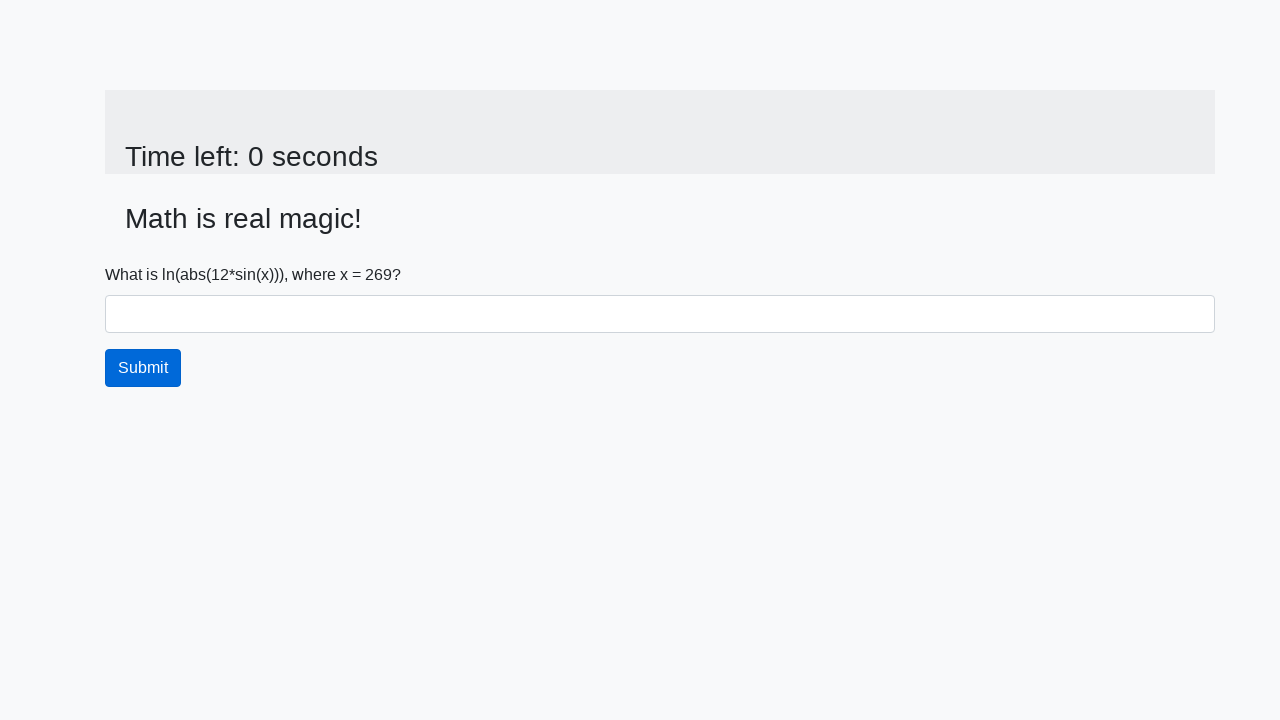

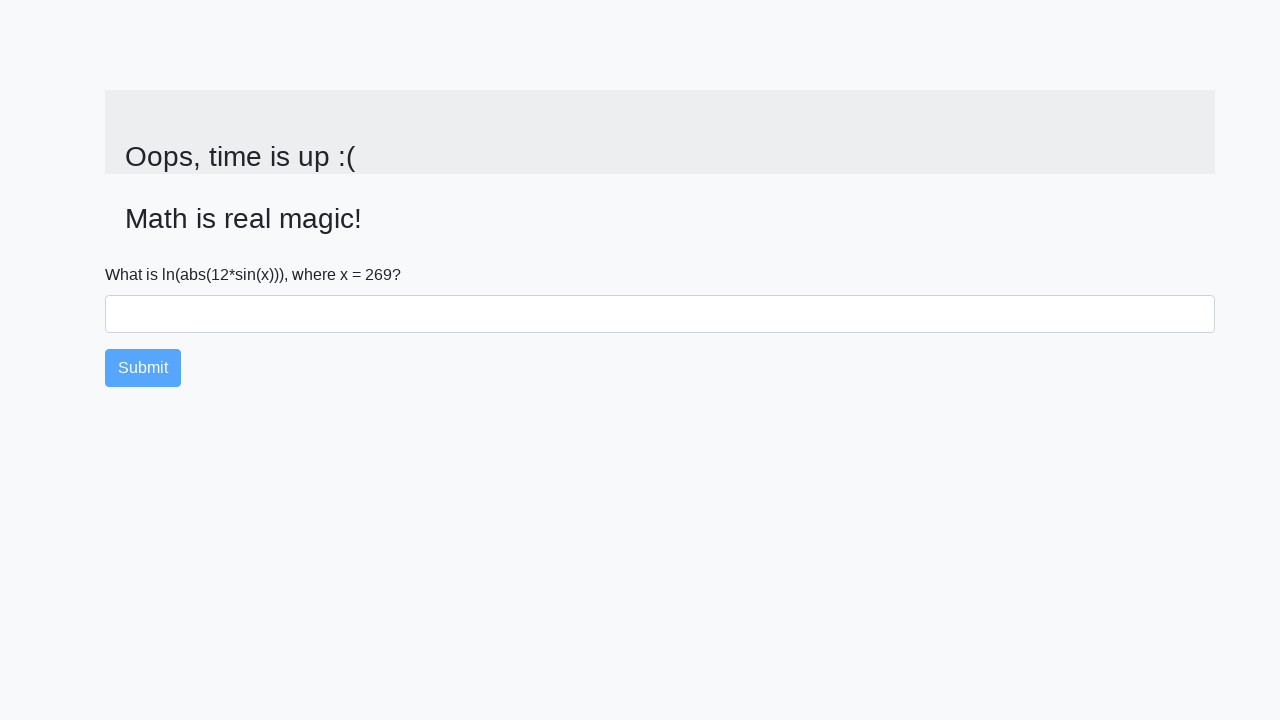